Simple browser test that navigates to the WCHT (Worthing Churches Homeless Projects) website and verifies the page loads by checking the title.

Starting URL: https://www.wcht.org.uk/

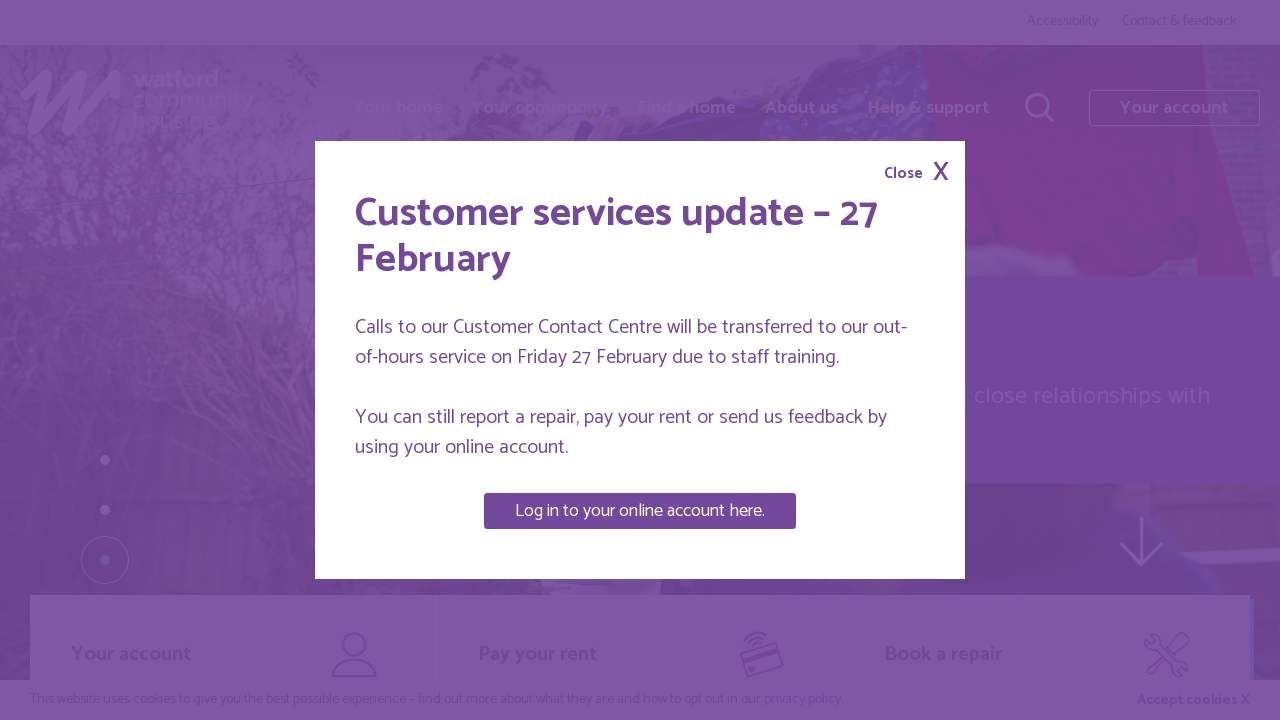

Waited for page to reach domcontentloaded state
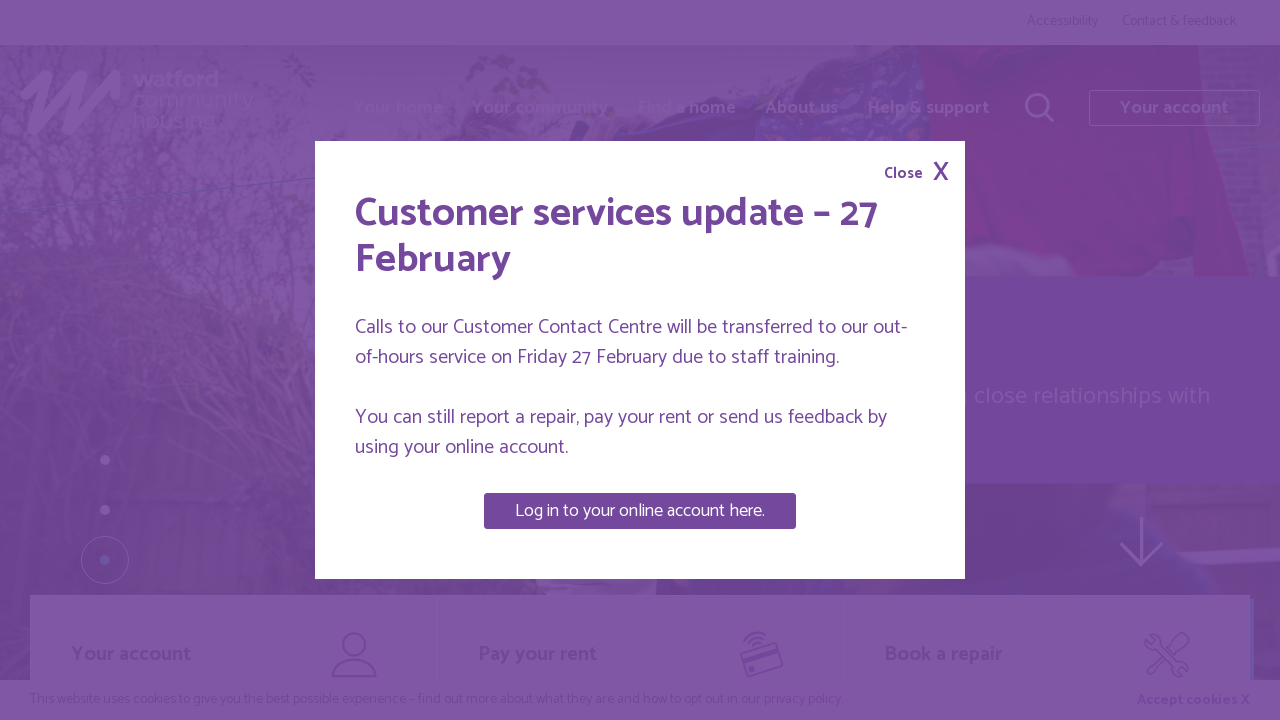

Retrieved page title: 'Watford Community Housing homepage | Watford Community Housing'
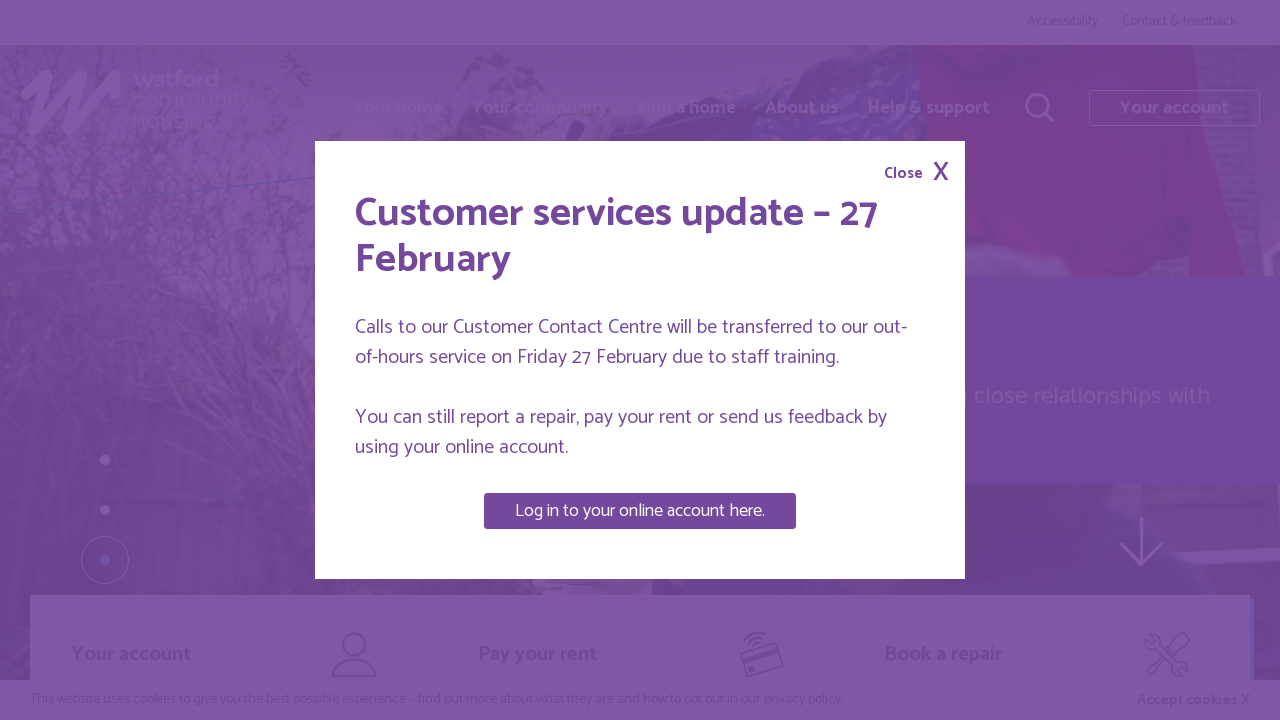

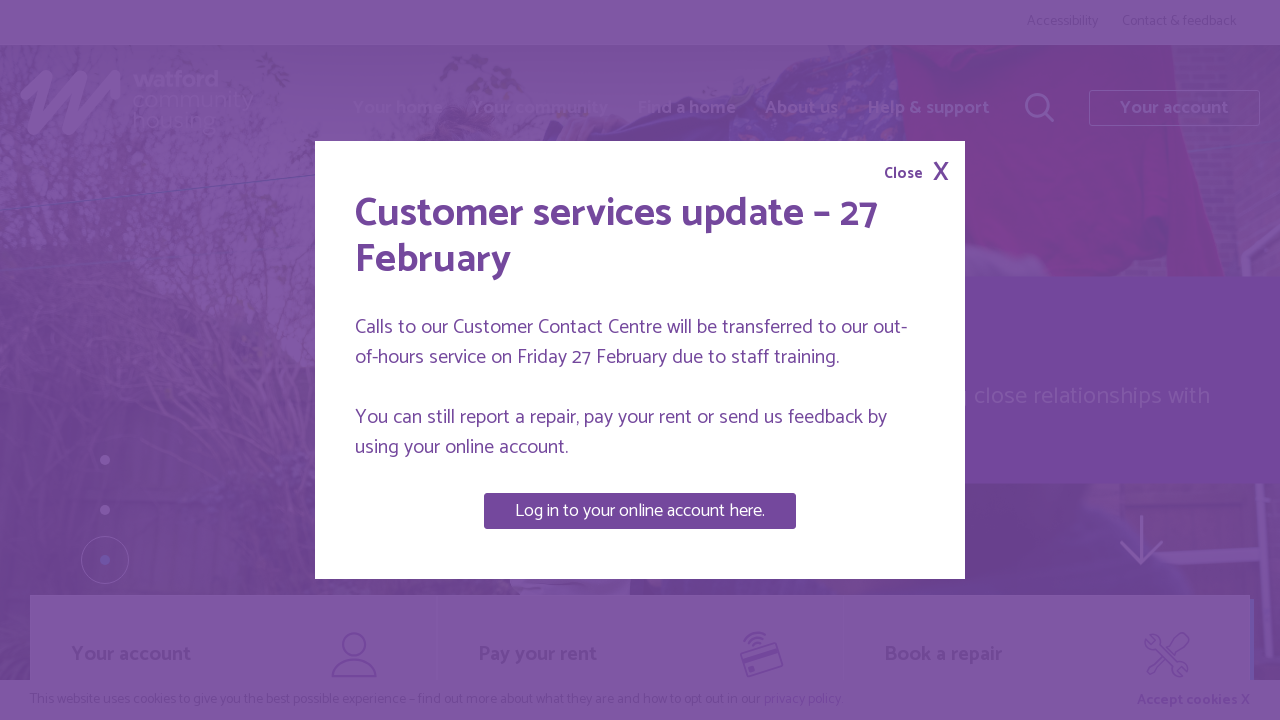